Tests handling a JavaScript confirm dialog by clicking Ok and verifying the result message

Starting URL: https://the-internet.herokuapp.com/javascript_alerts

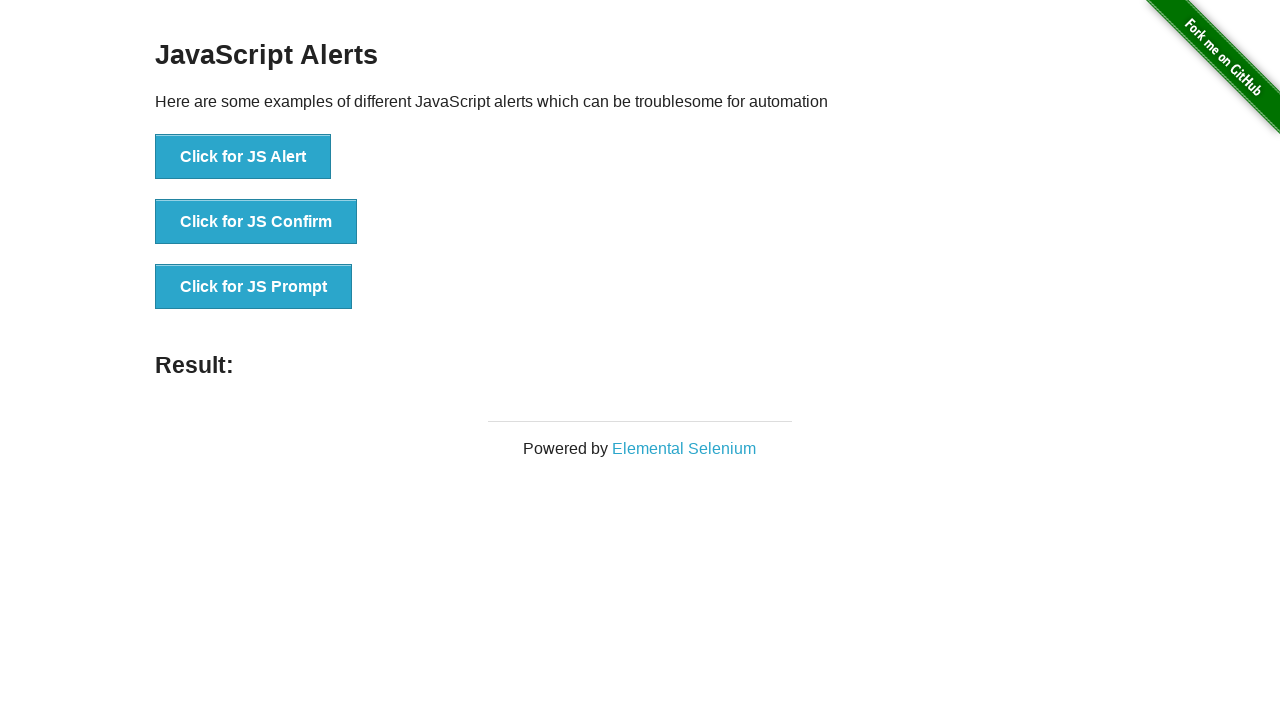

Set up dialog handler for confirm alert
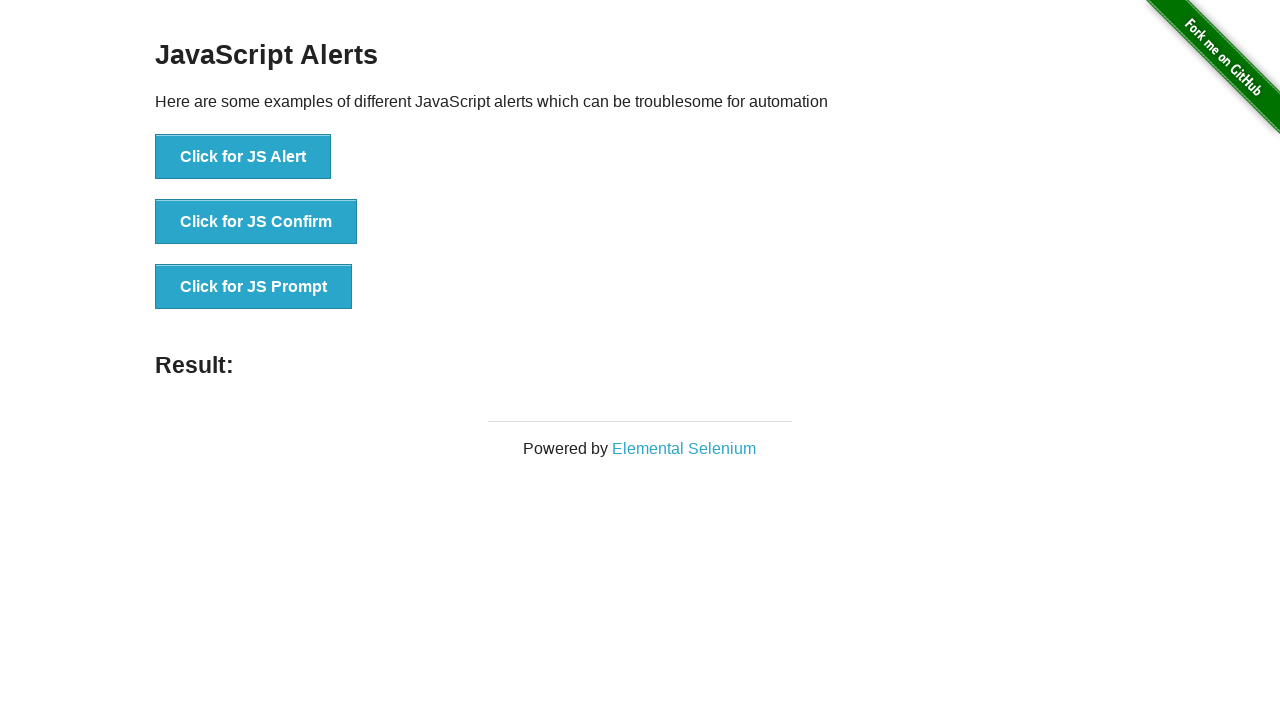

Confirmed JavaScript alert dialog by clicking Ok at (256, 222) on button[onclick="jsConfirm()"]
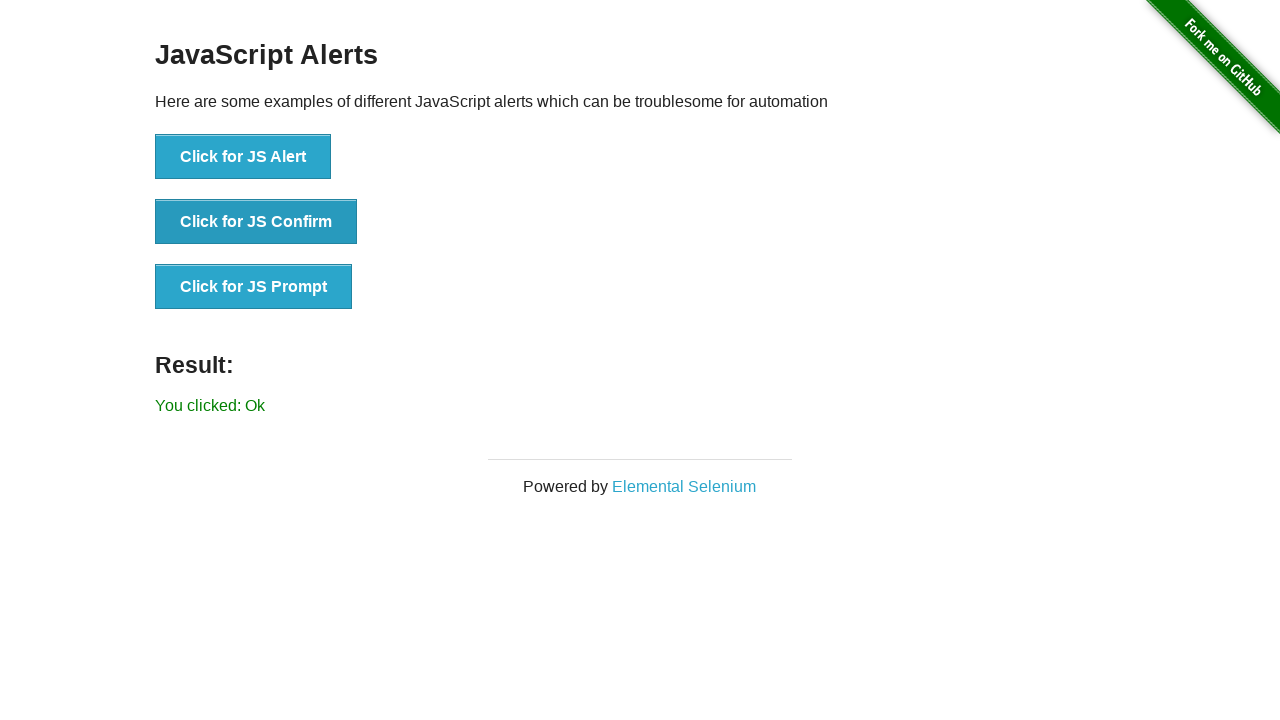

Clicked button to trigger JavaScript confirm dialog
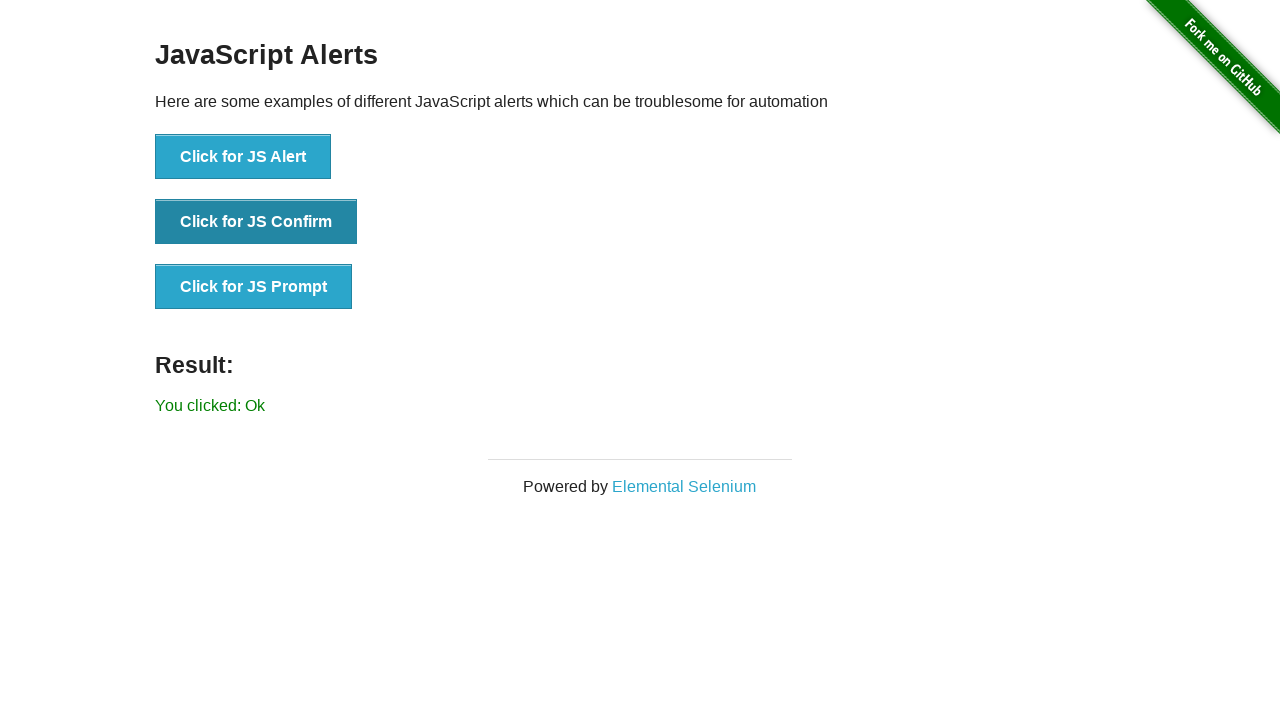

Waited for result message element to appear
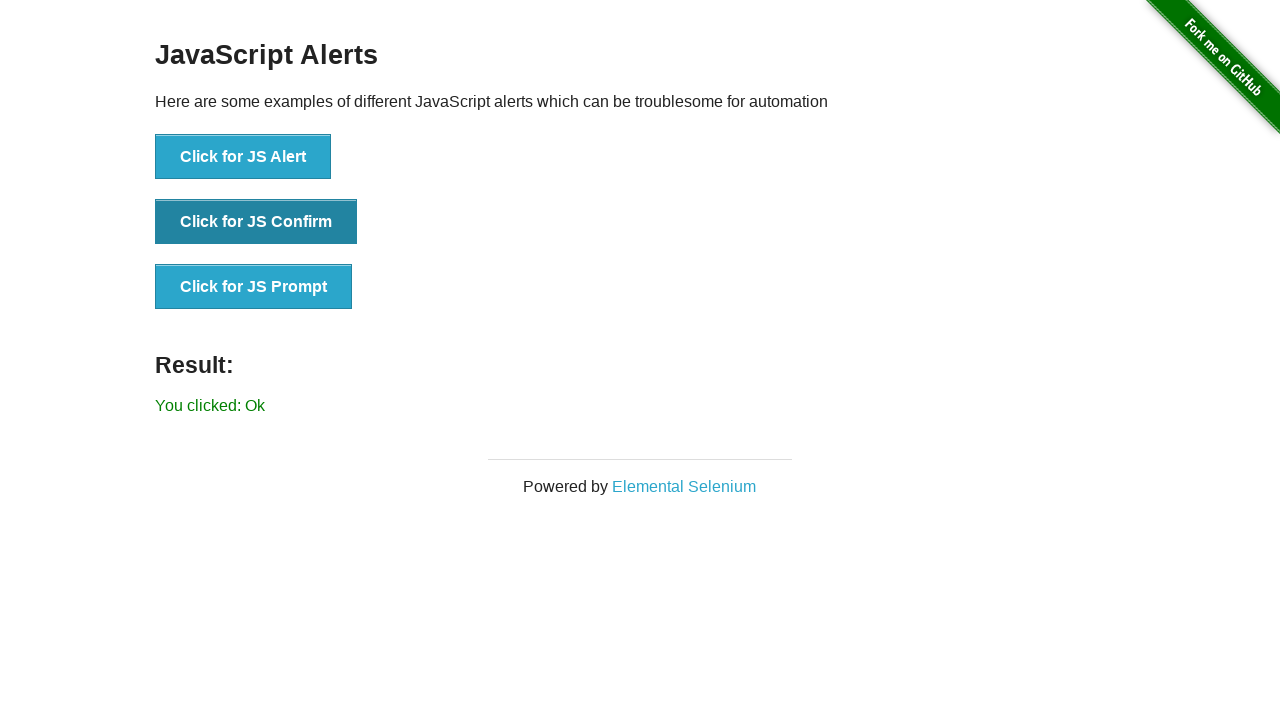

Verified result message displays 'You clicked: Ok'
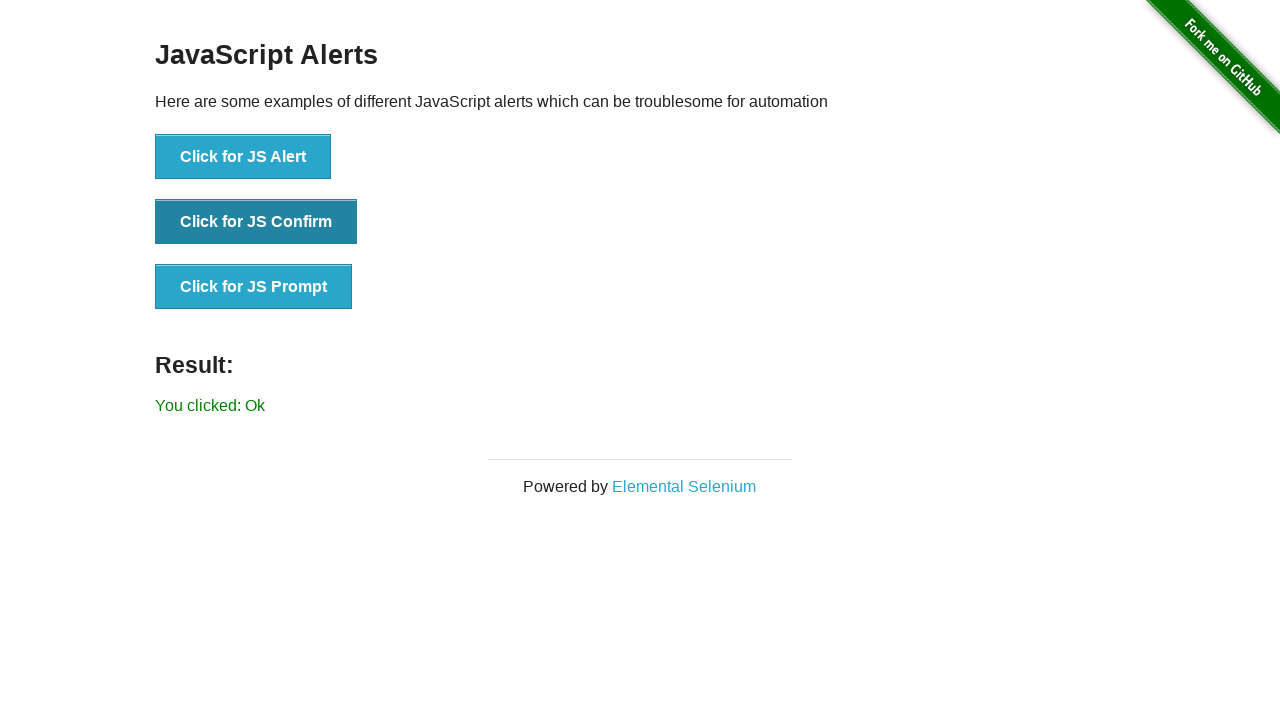

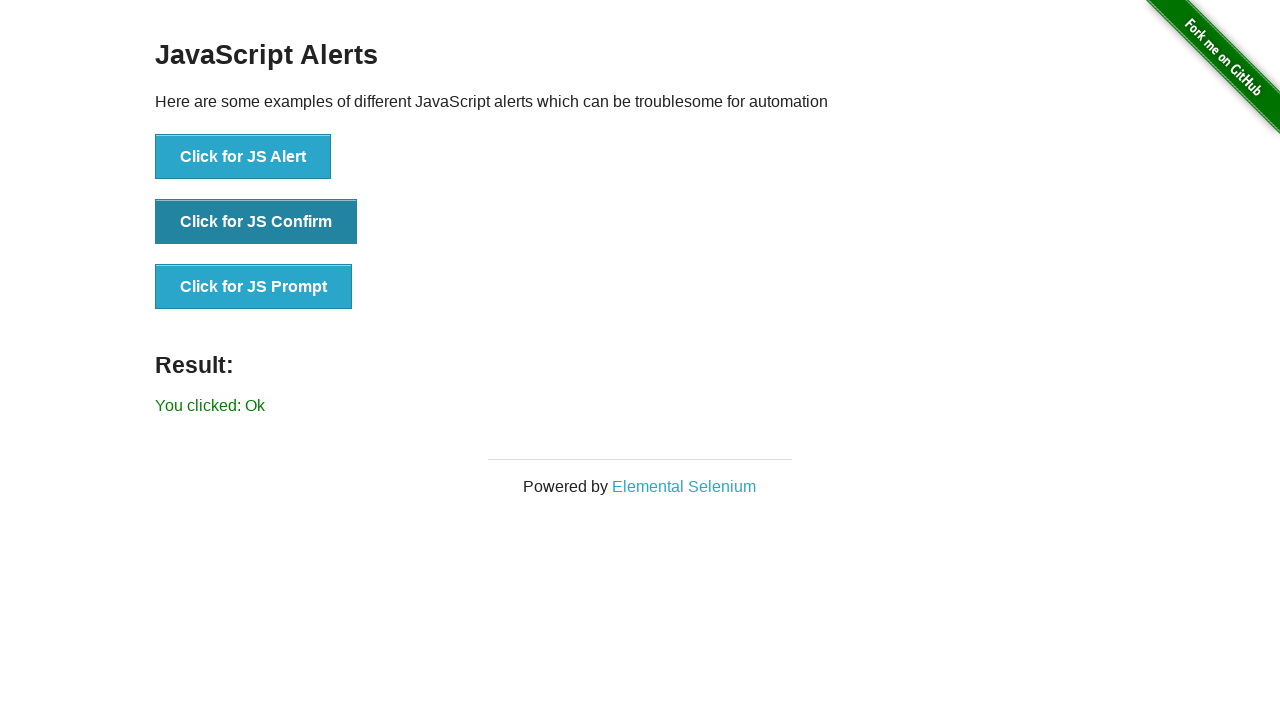